Tests weekday regular price calculation for a 30-year-old non-member visiting after 7pm on Monday

Starting URL: https://nlhsueh.github.io/iecs-gym/

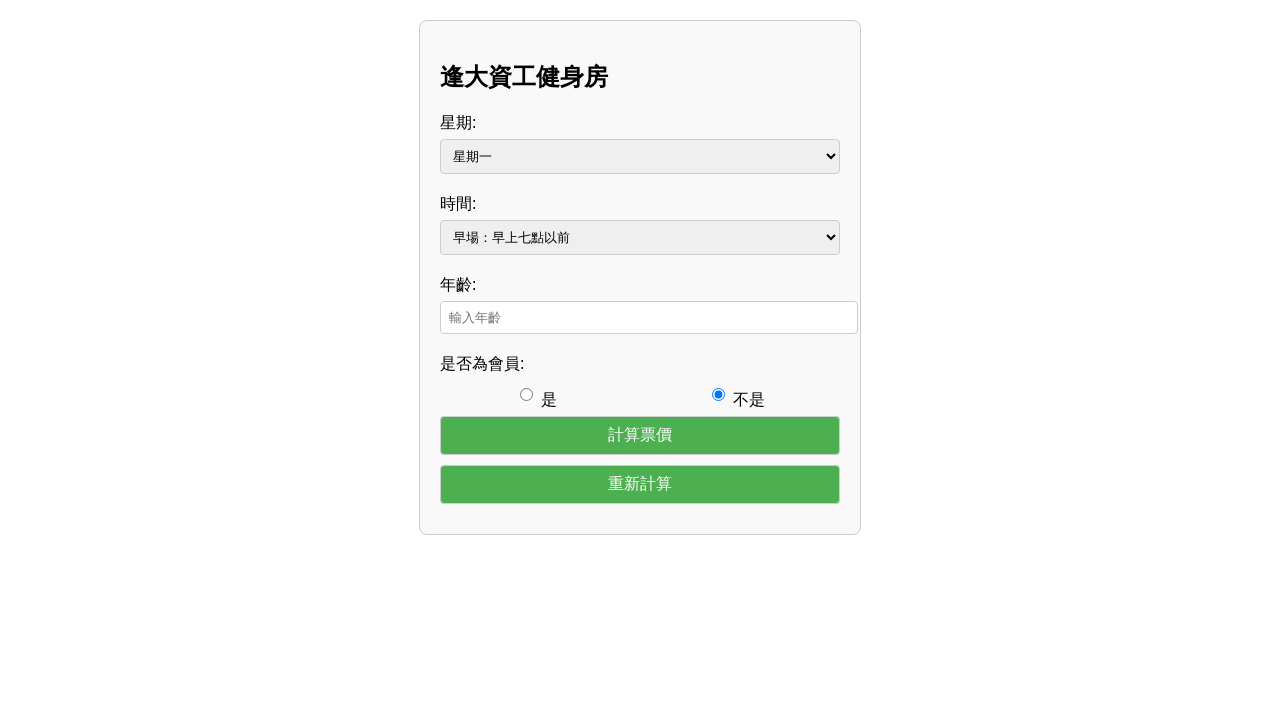

Selected Monday as the day of visit on #day
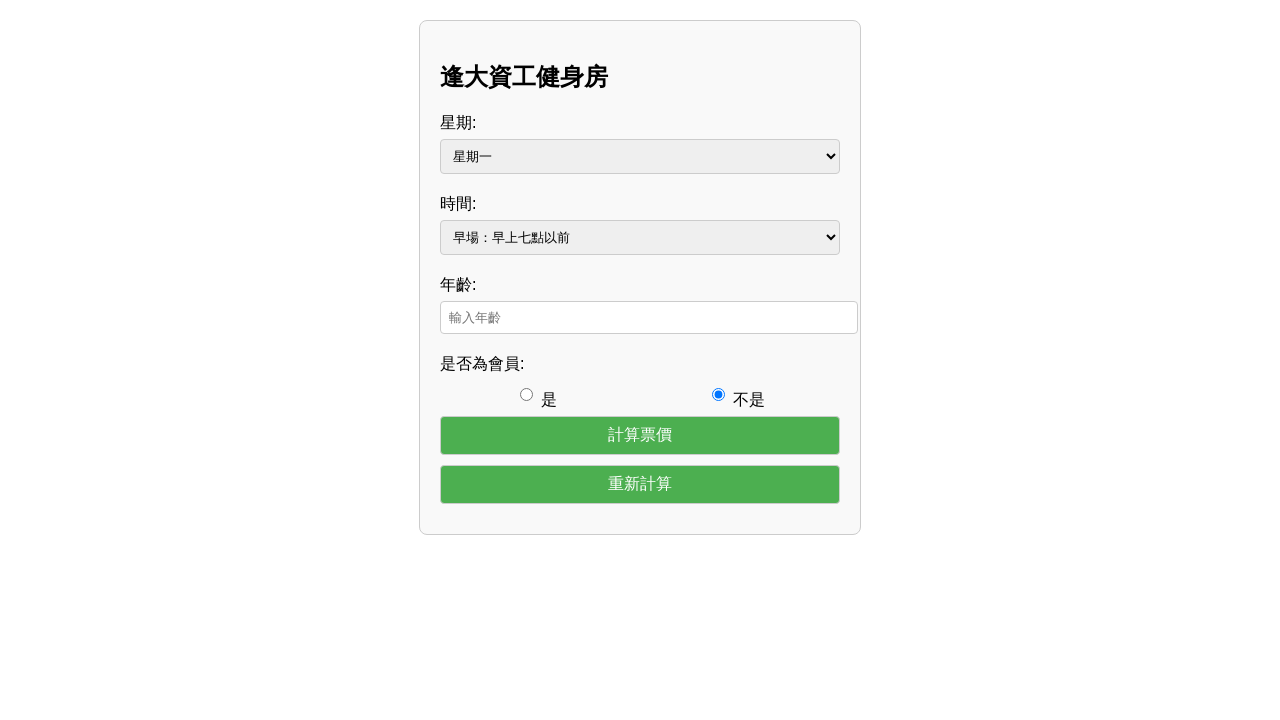

Filled age field with 30 on #age
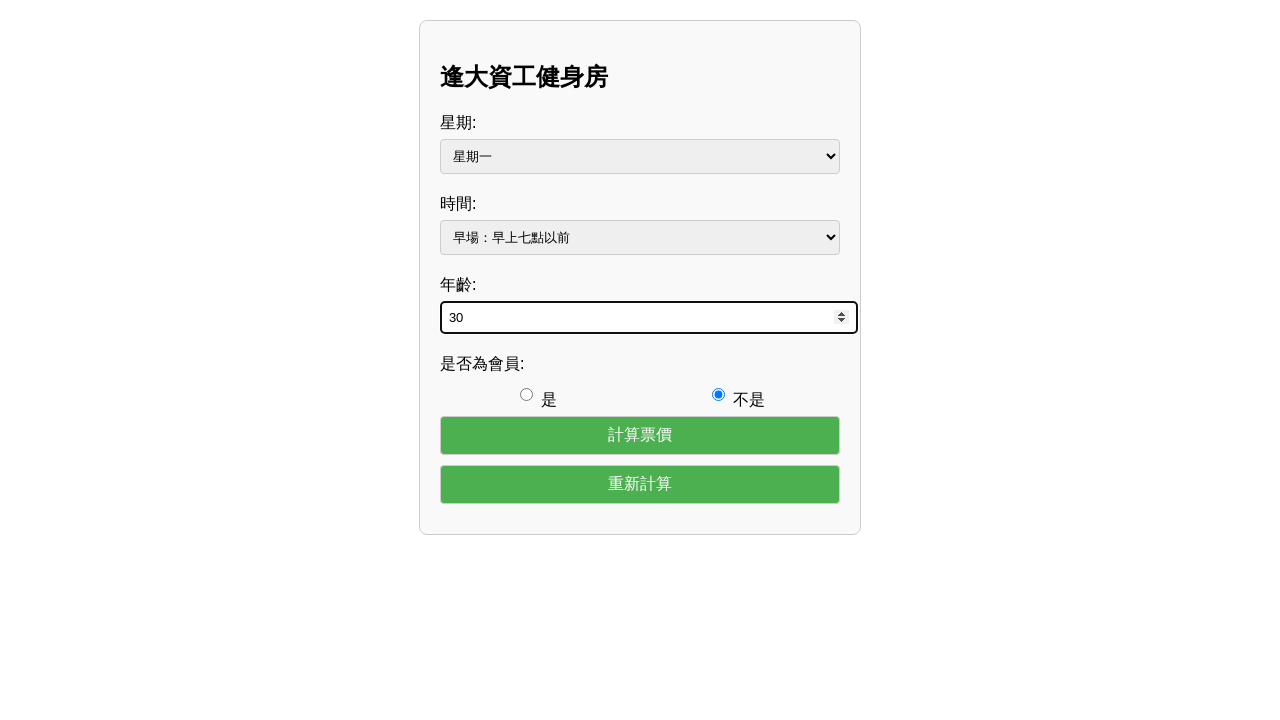

Selected after 7pm time slot on #time
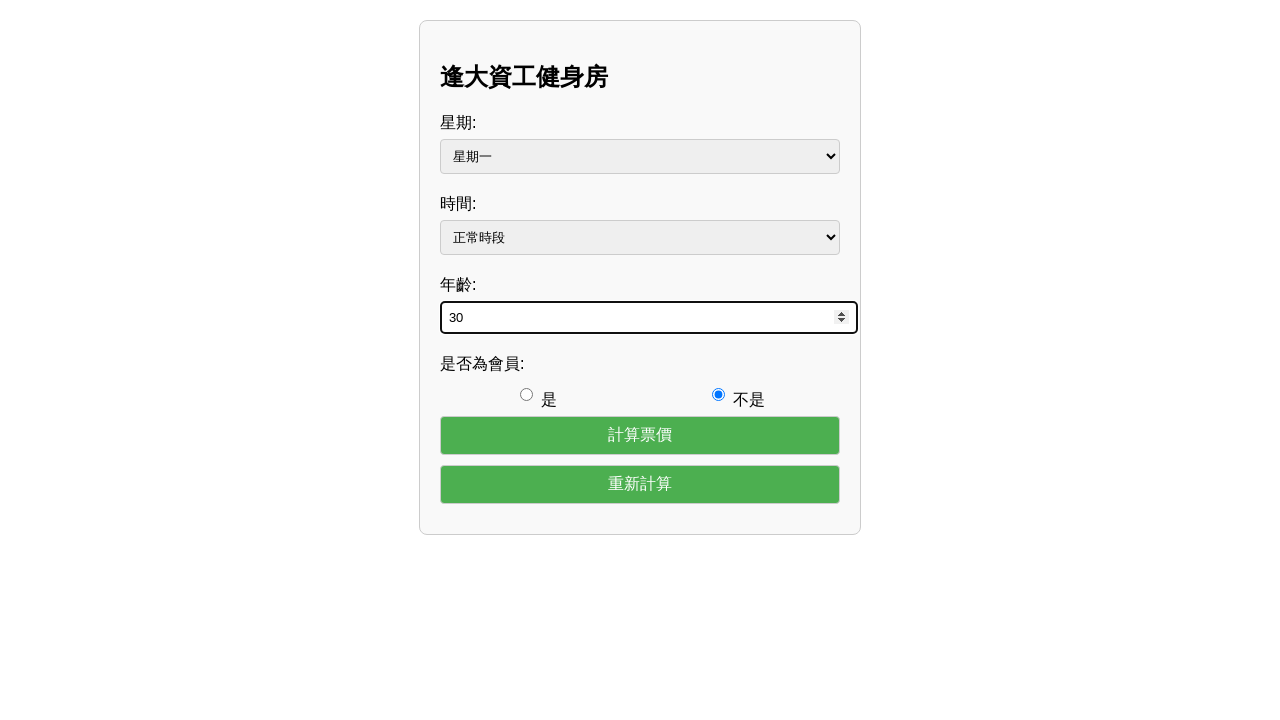

Clicked non-member radio button at (718, 394) on #member-no
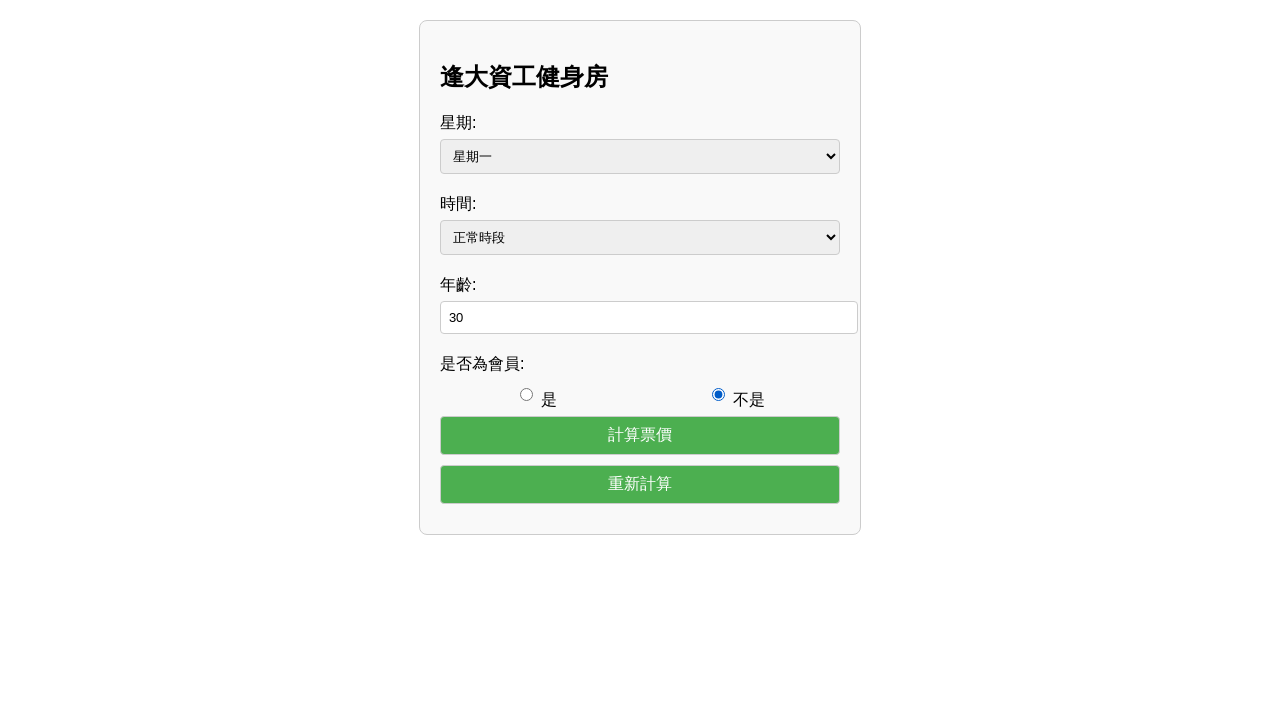

Clicked calculate button to compute price at (640, 435) on #calculate
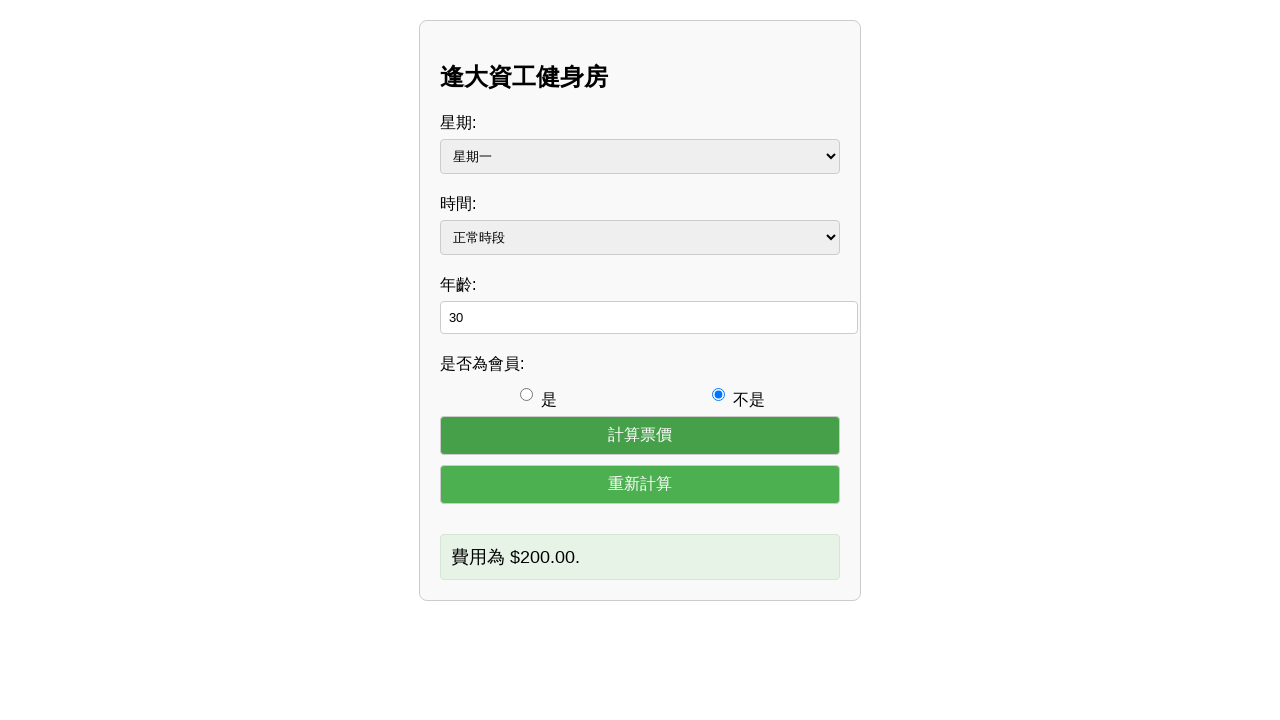

Price calculation output displayed
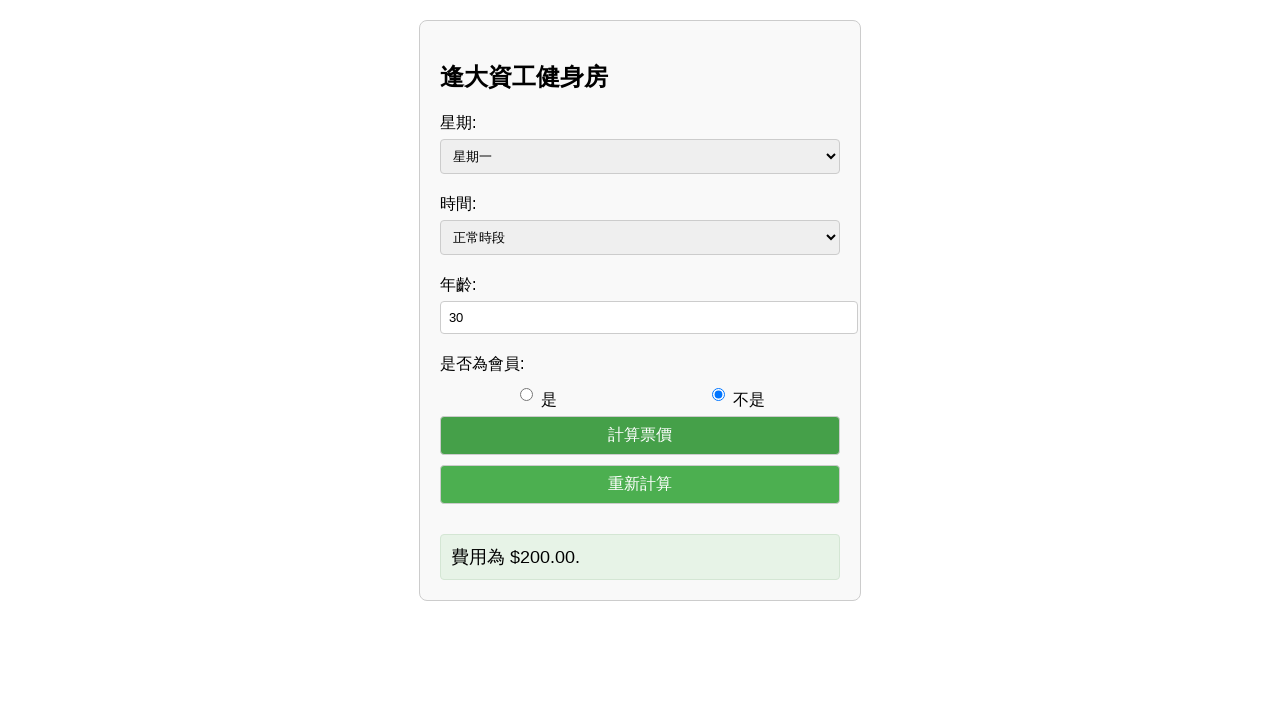

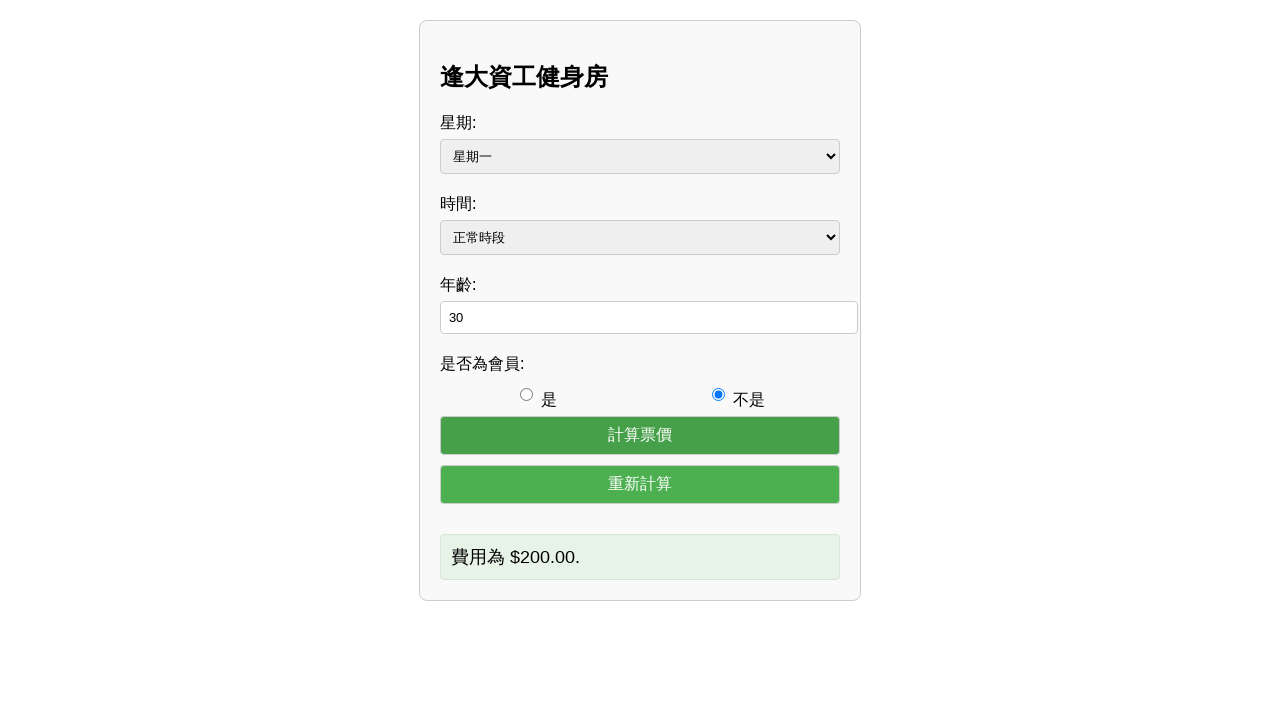